Tests that todo data persists after page reload.

Starting URL: https://demo.playwright.dev/todomvc

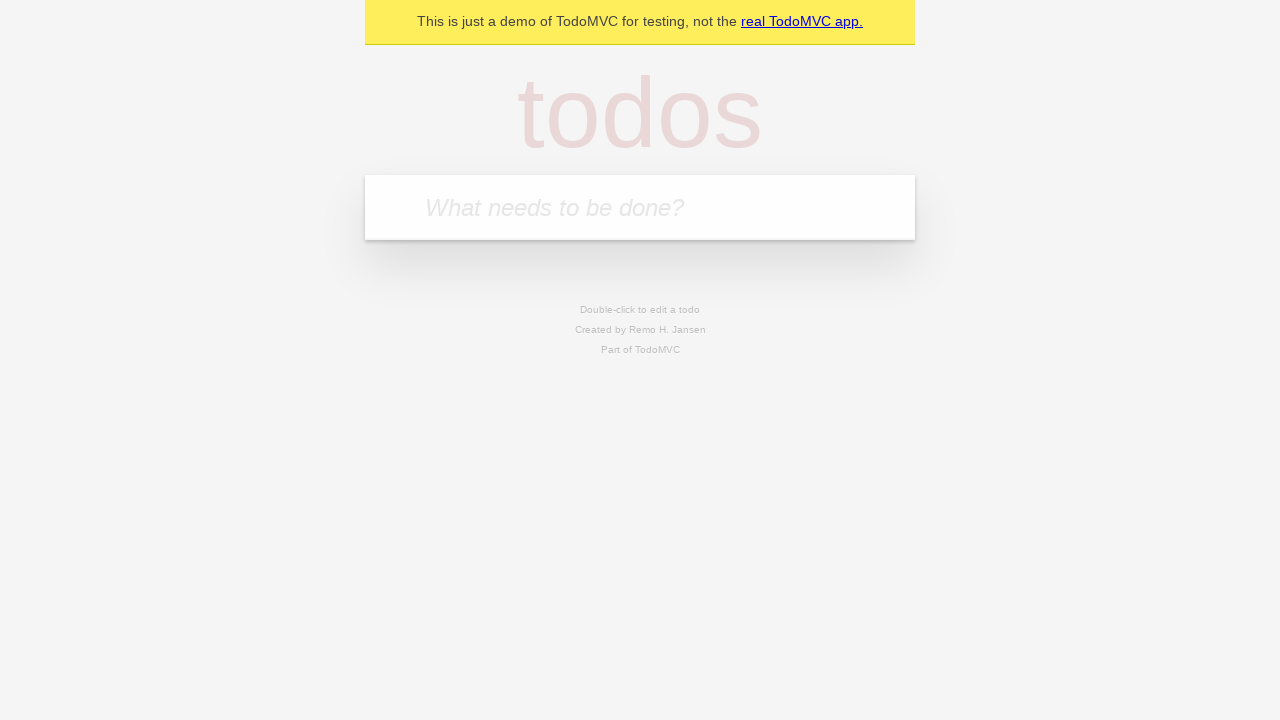

Filled new todo input with 'buy some cheese' on .new-todo
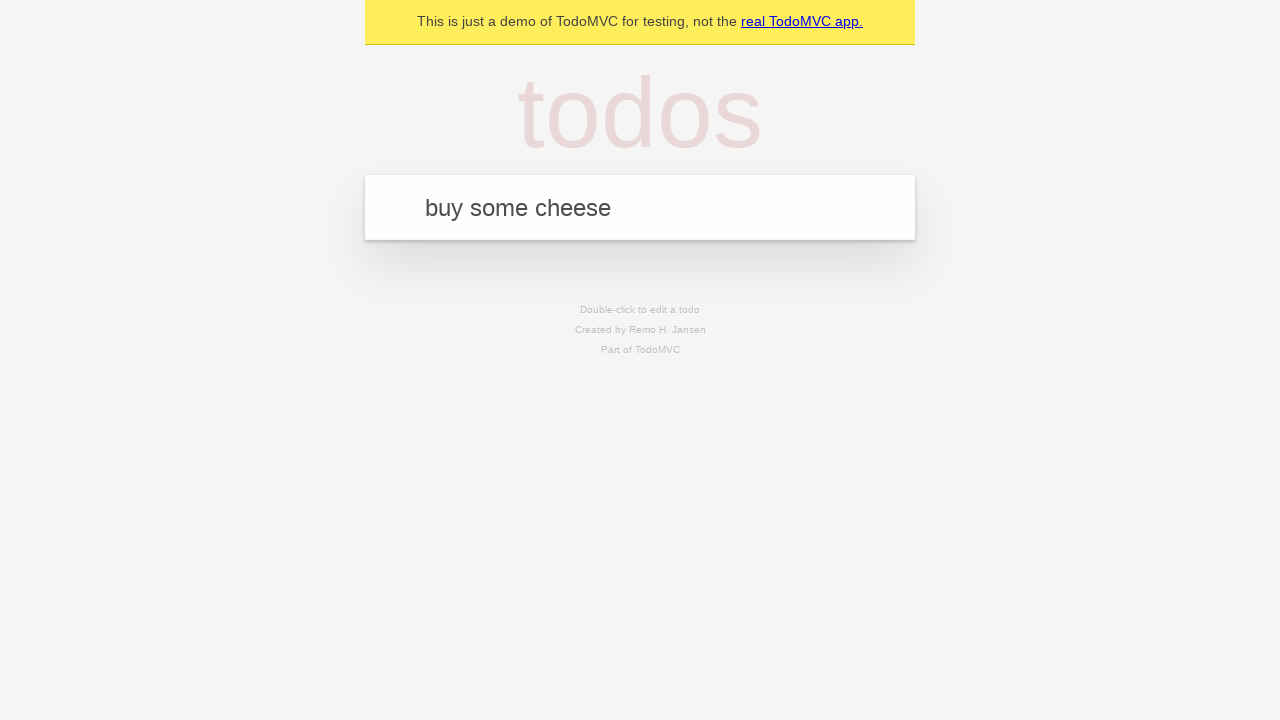

Pressed Enter to create first todo item on .new-todo
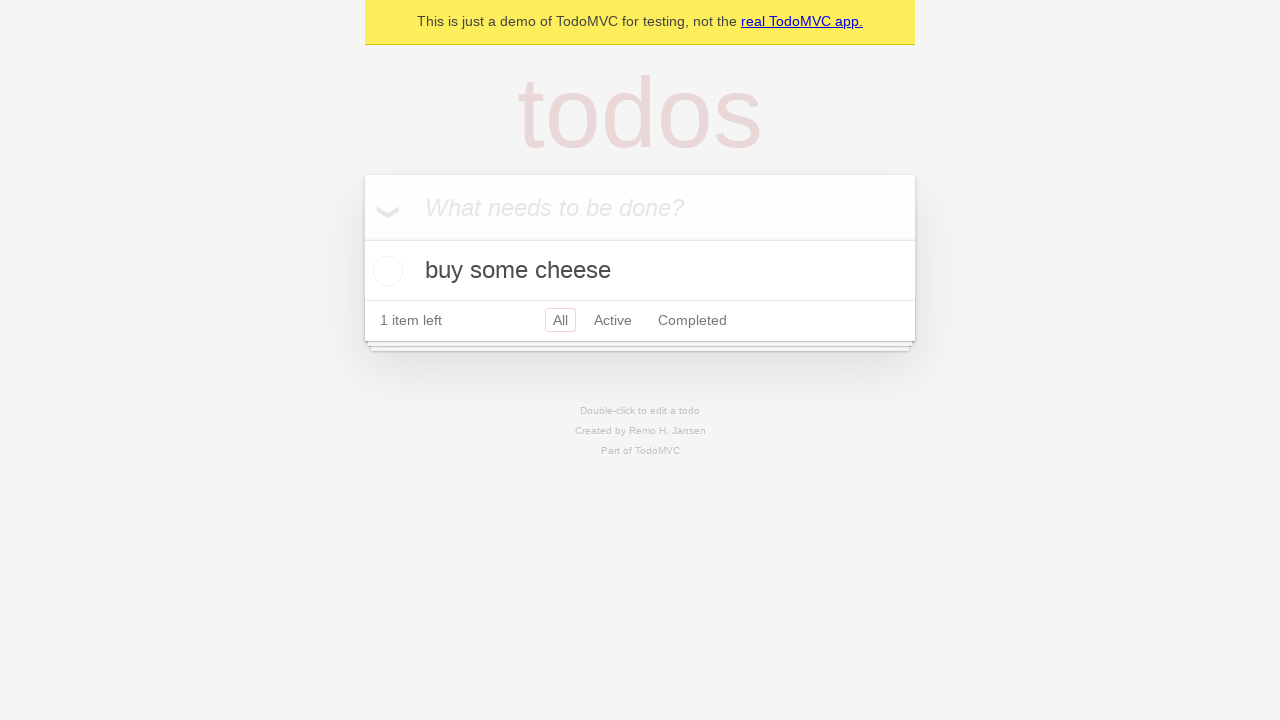

Filled new todo input with 'feed the cat' on .new-todo
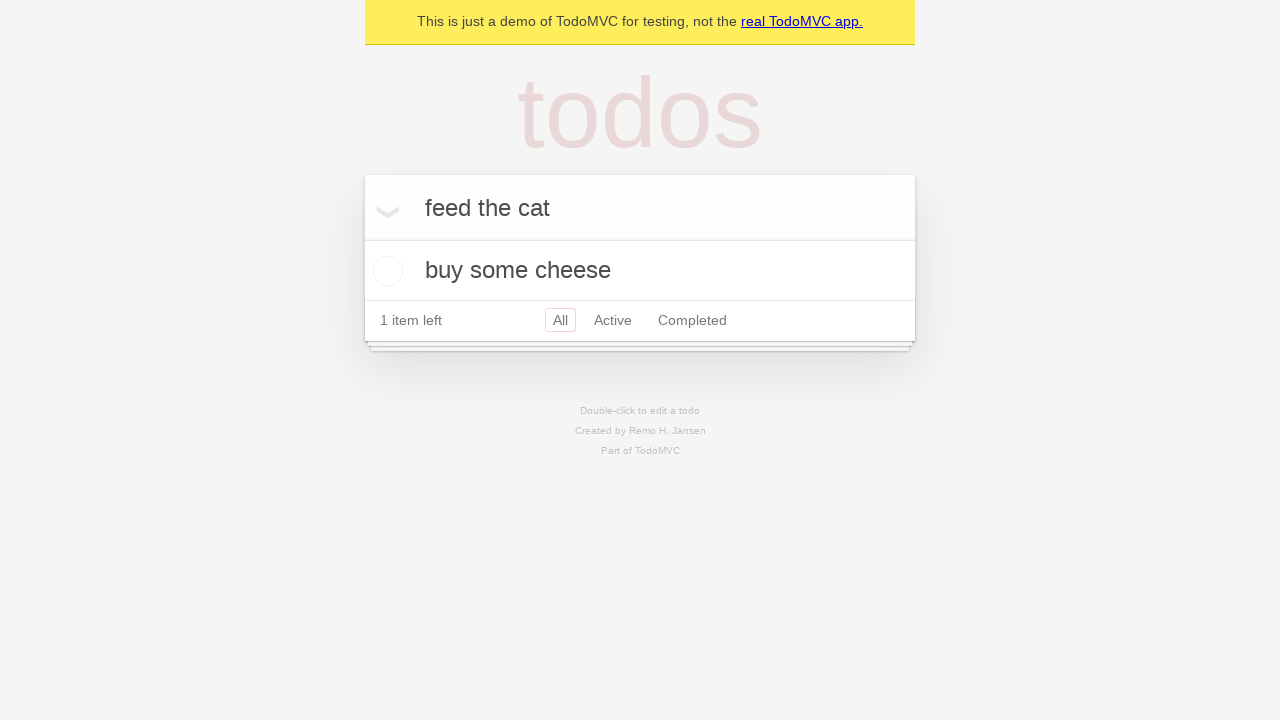

Pressed Enter to create second todo item on .new-todo
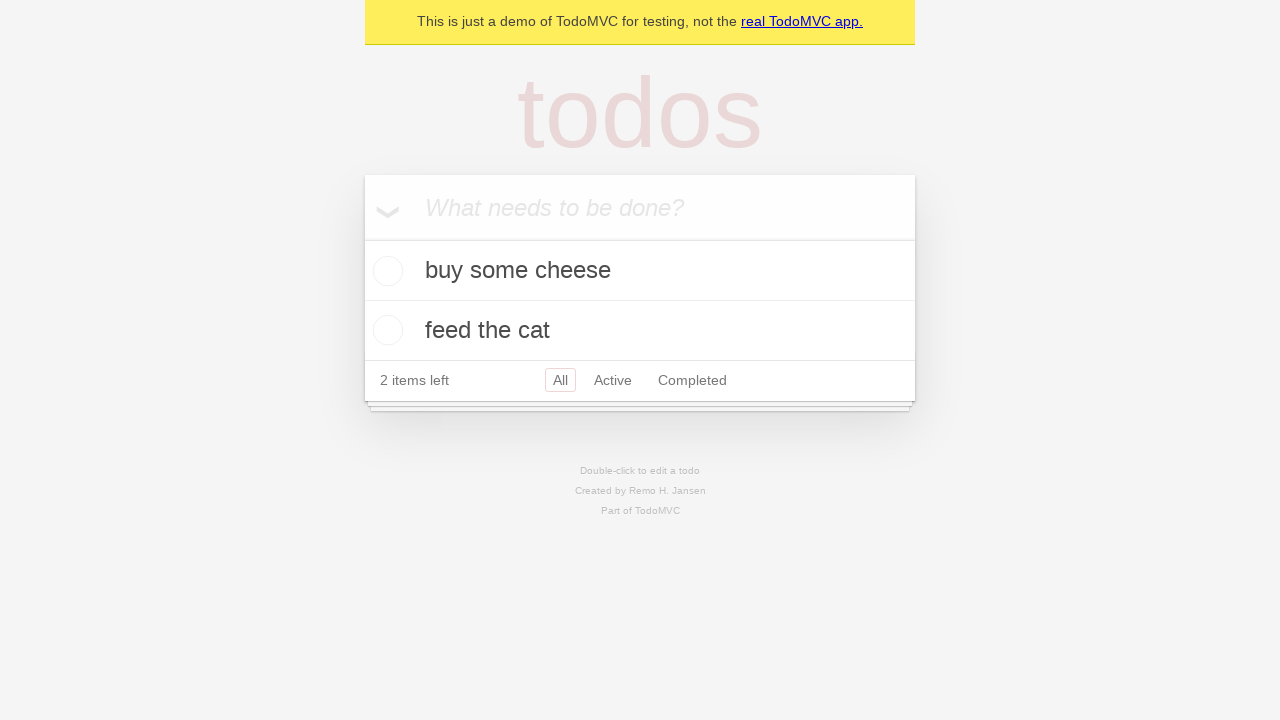

Waited for second todo item to appear in list
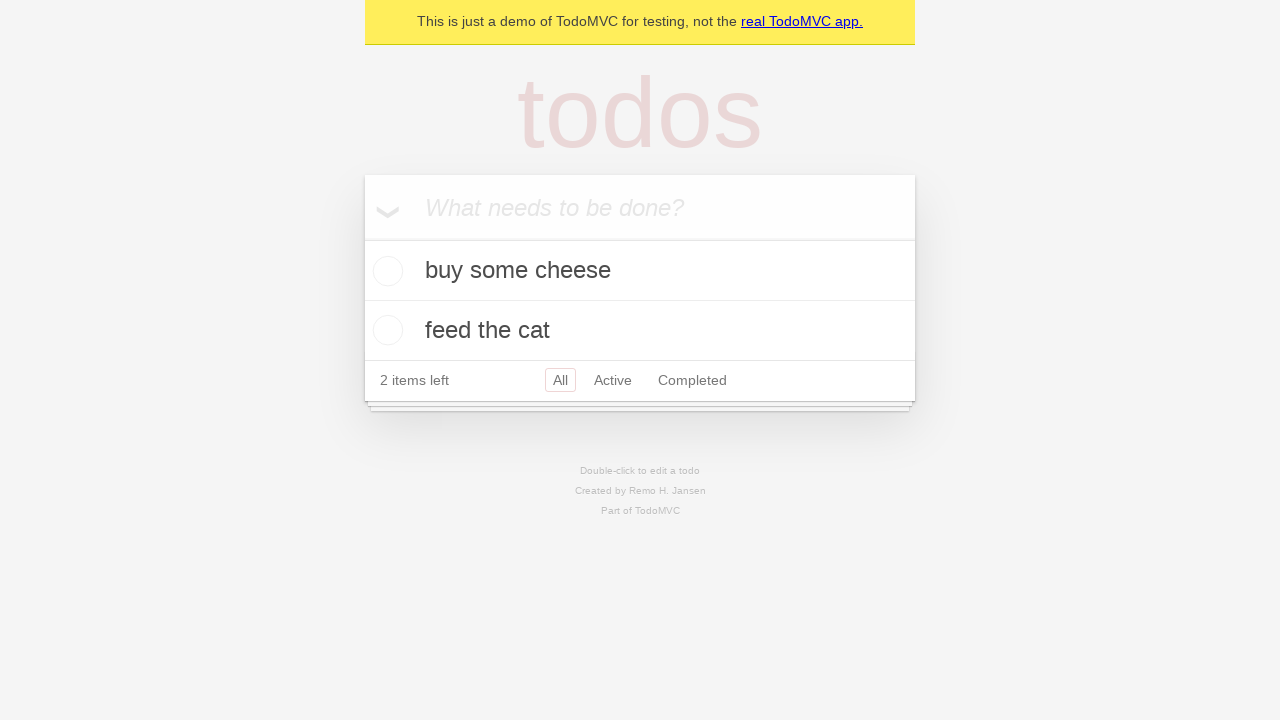

Located all todo items in the list
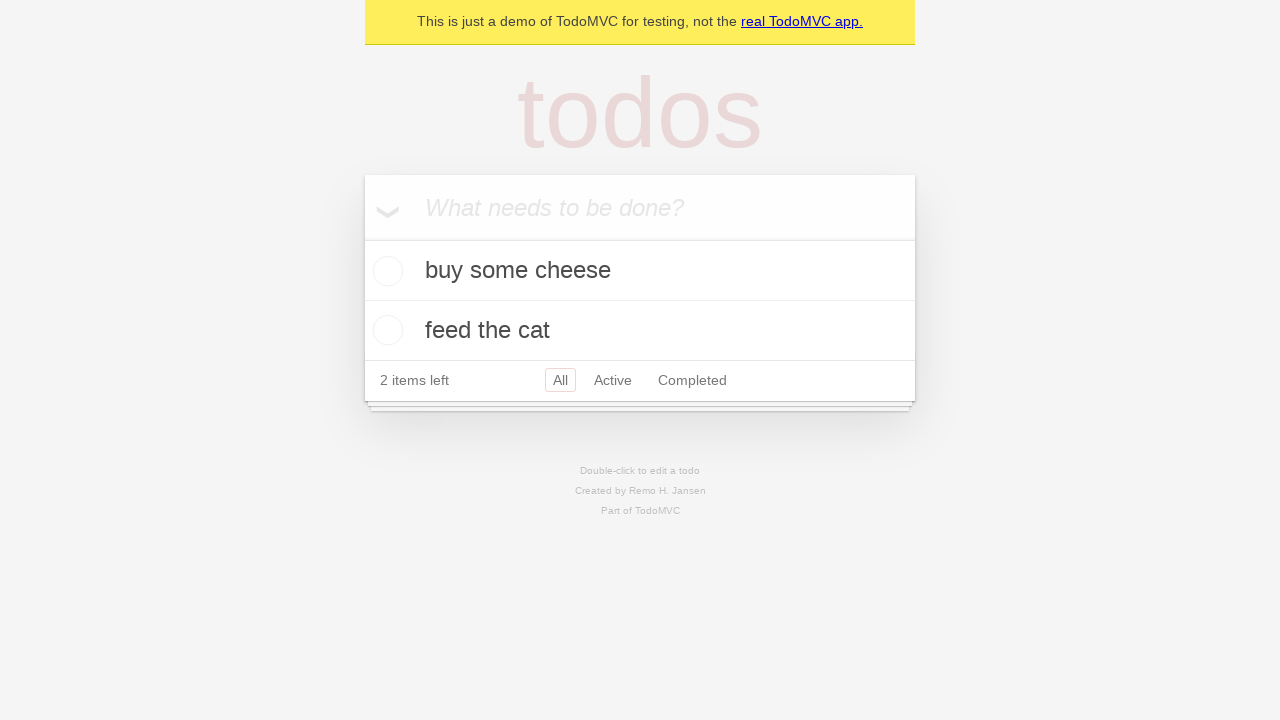

Checked the first todo item as complete at (385, 271) on .todo-list li >> nth=0 >> .toggle
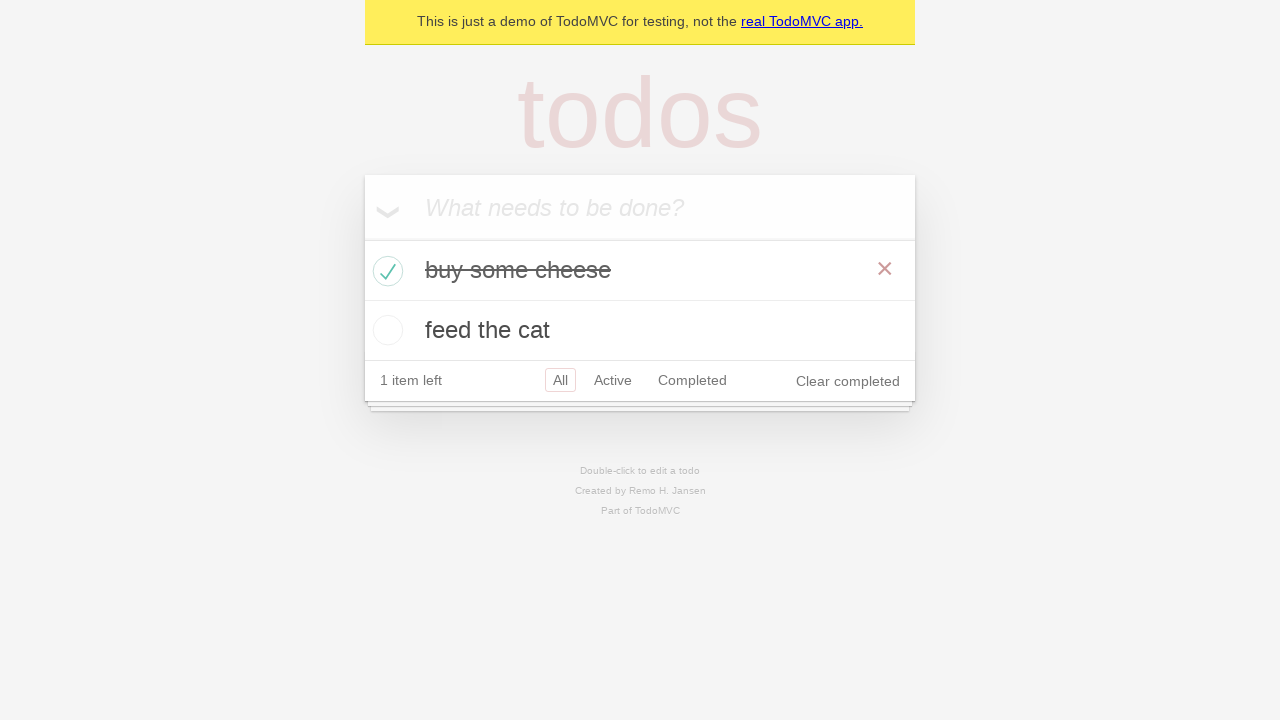

Reloaded the page to test data persistence
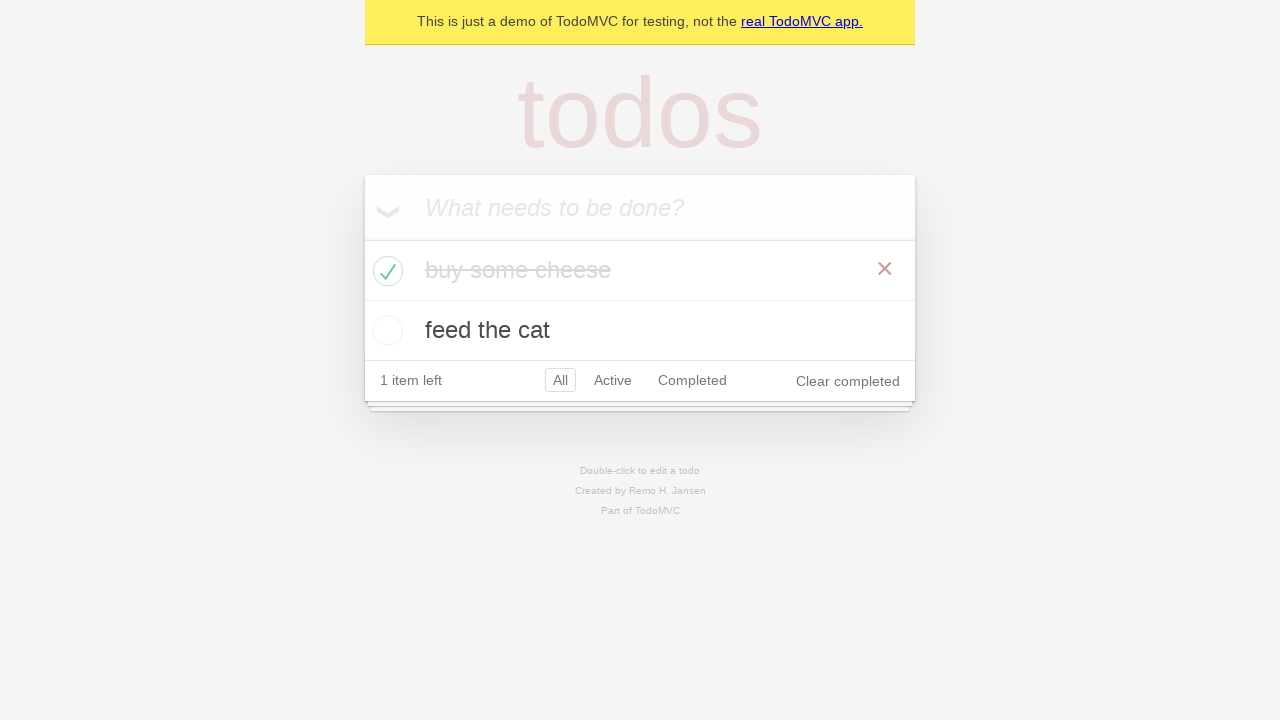

Waited for todo items to reappear after page reload
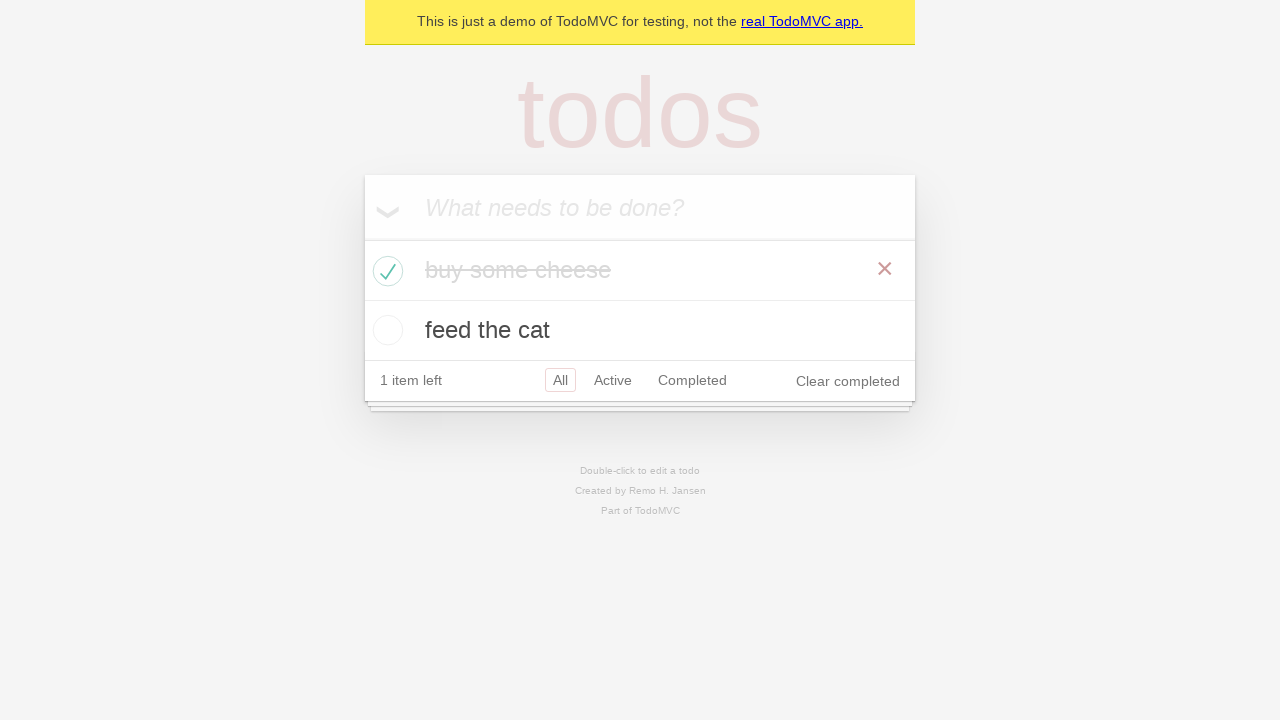

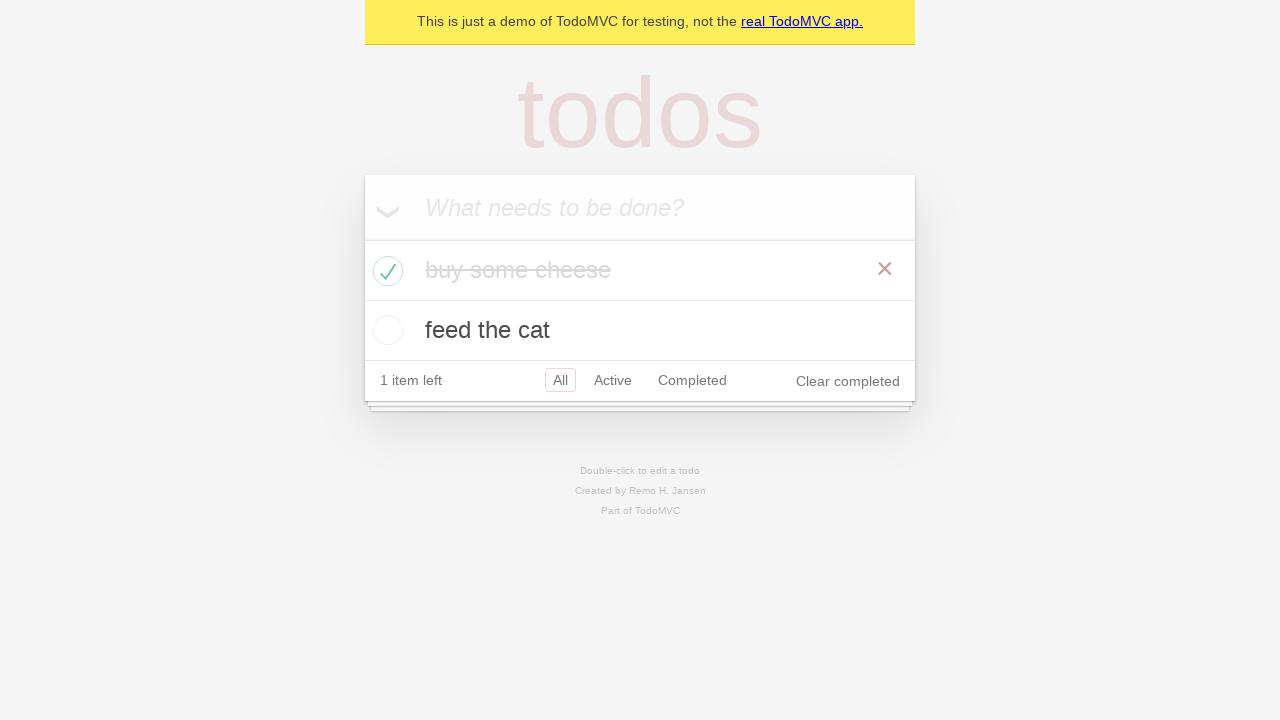